Tests navigation on Edureka website by clicking the Courses link and simulating keyboard navigation with arrow down and tab key presses to navigate through menu items.

Starting URL: https://www.edureka.co/

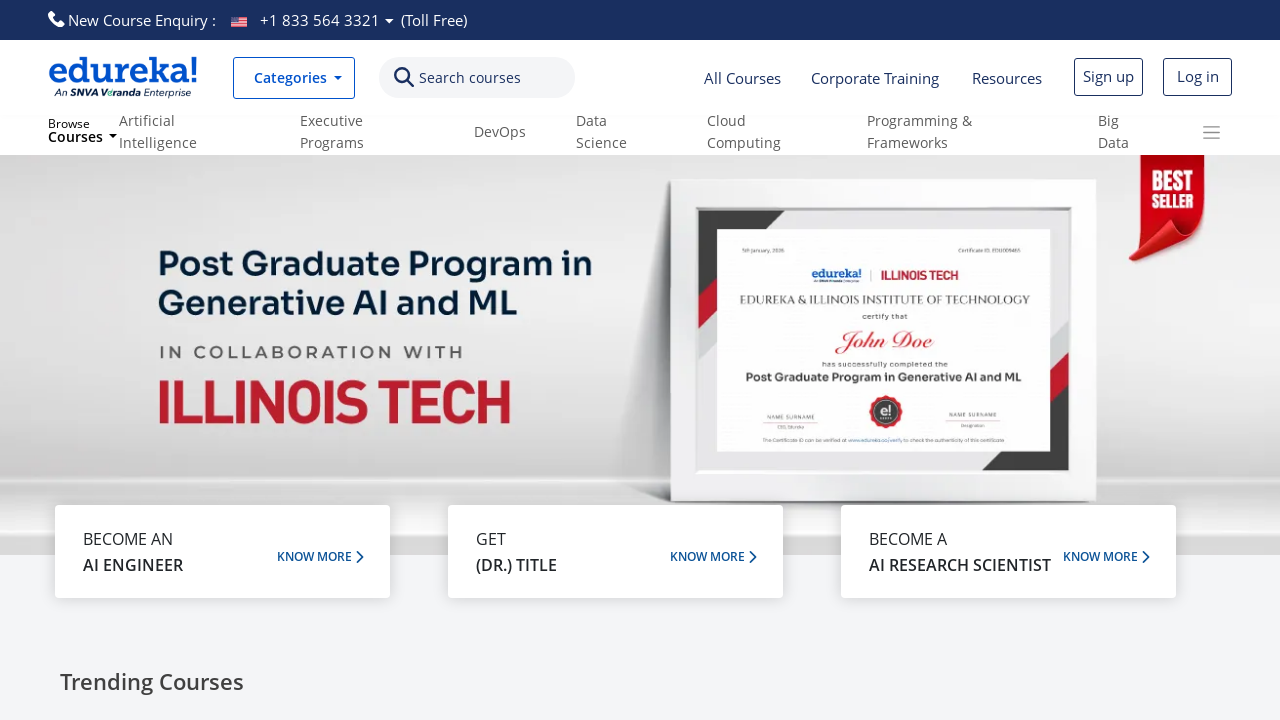

Clicked on Courses link at (470, 78) on text=Courses
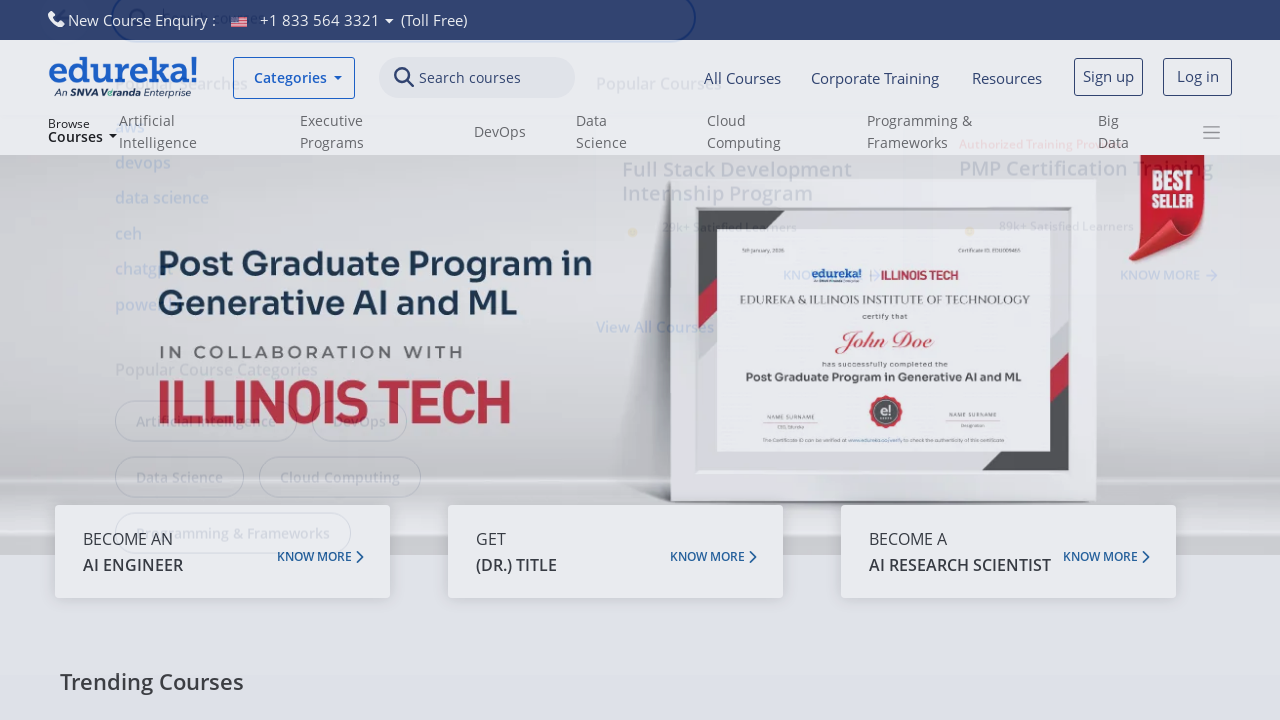

Waited for menu to appear
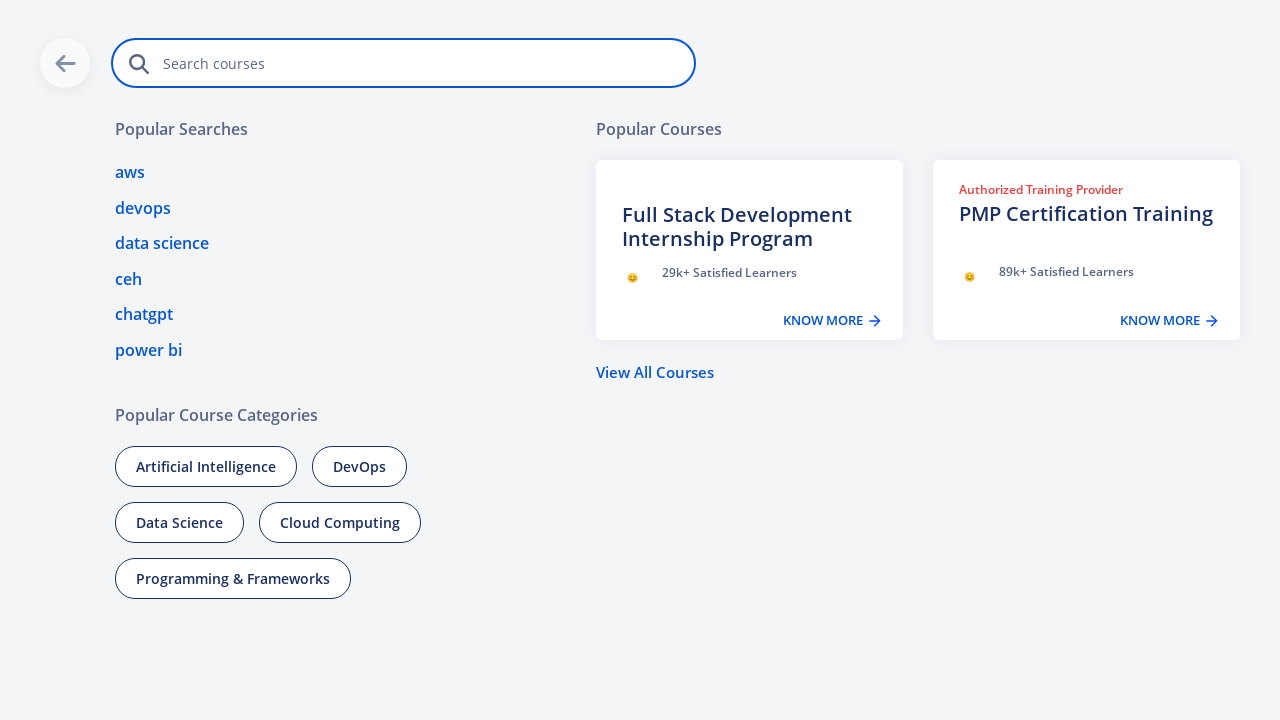

Pressed ArrowDown key to navigate menu
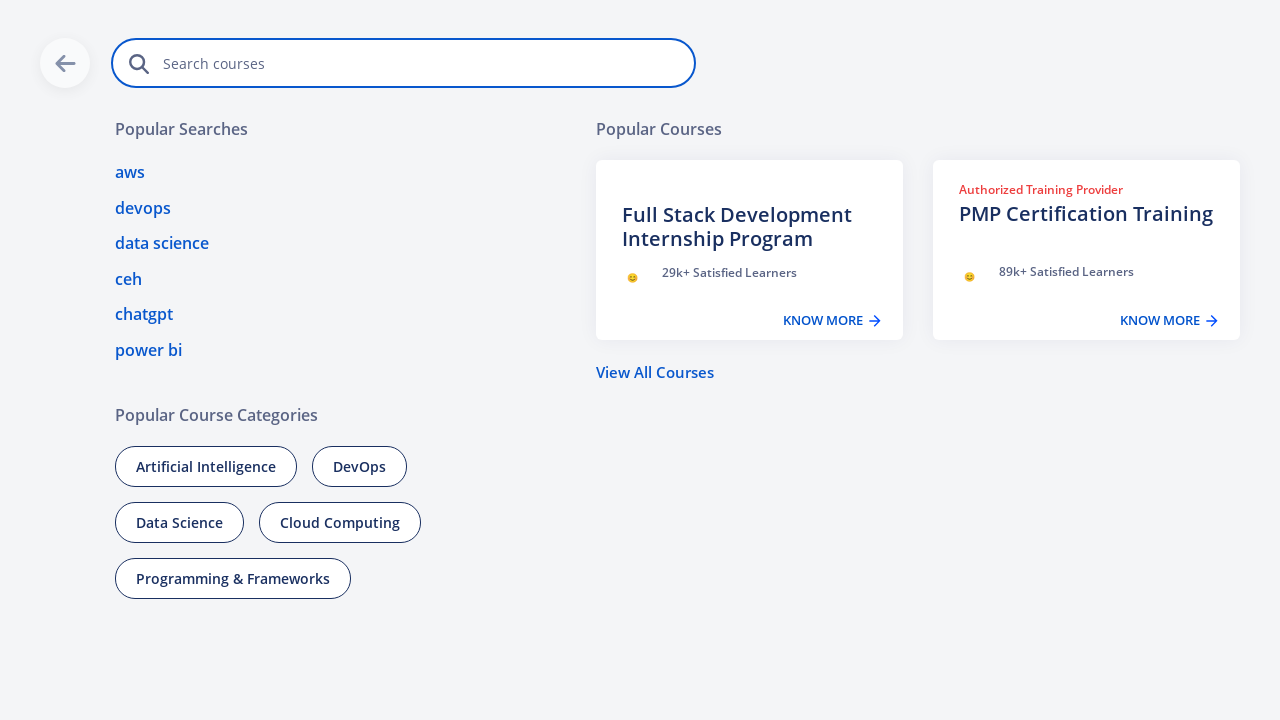

Pressed Tab key to navigate to next menu item
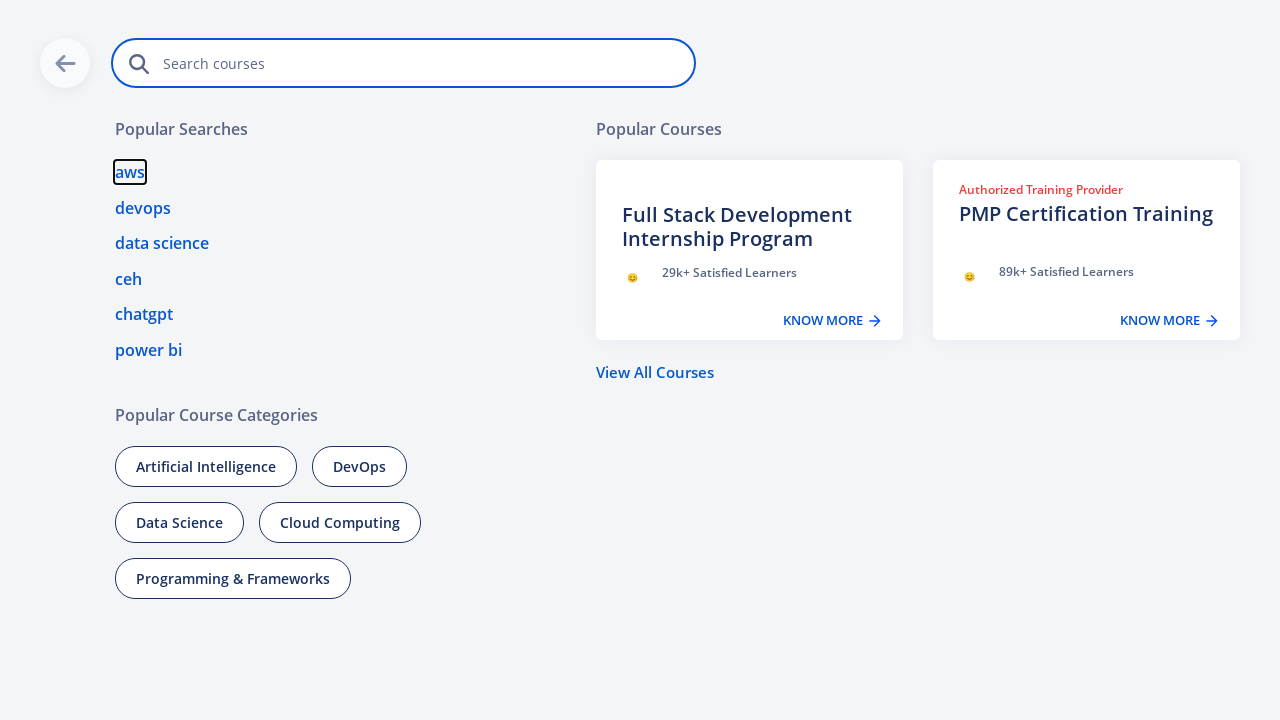

Waited for navigation delay
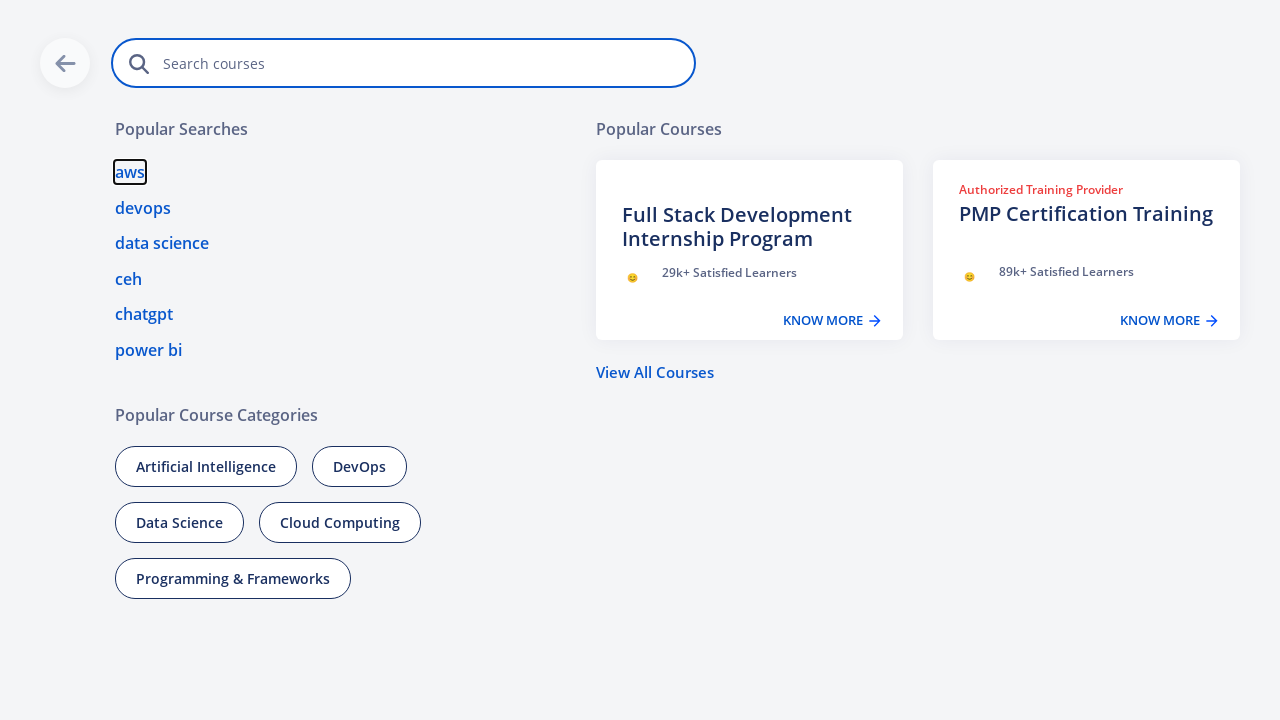

Pressed Tab key to navigate to next menu item
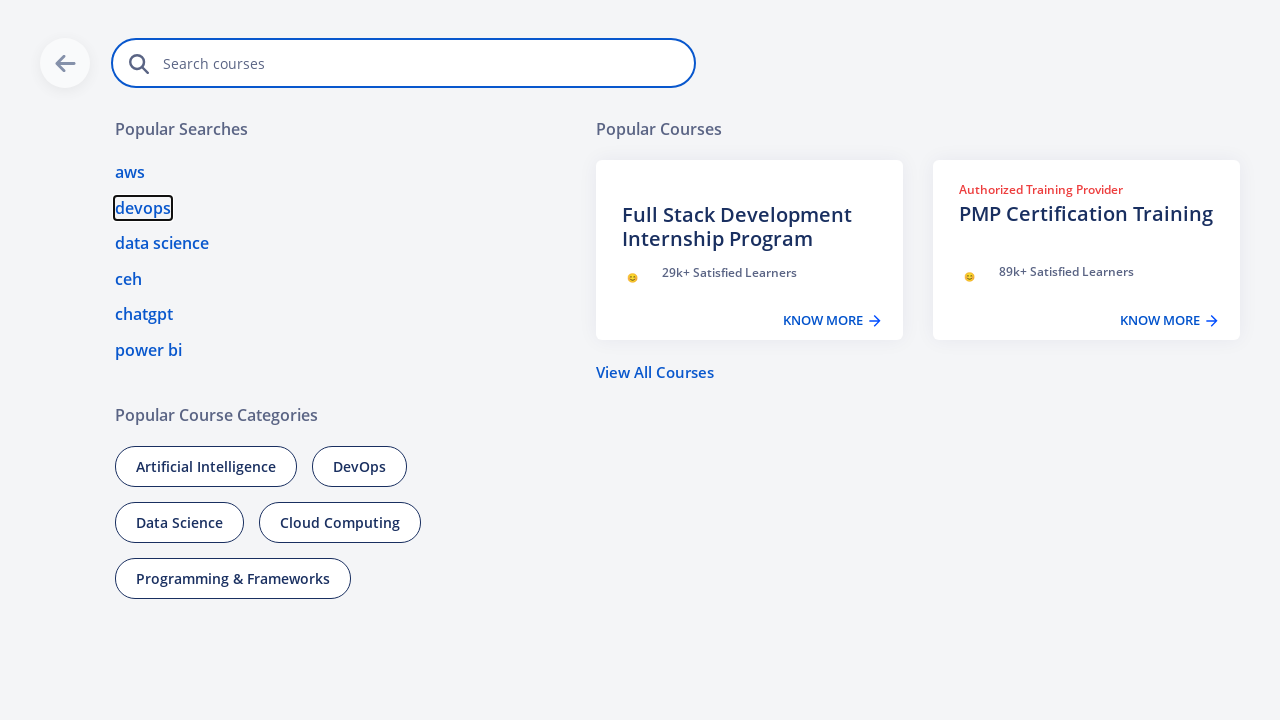

Waited for navigation delay
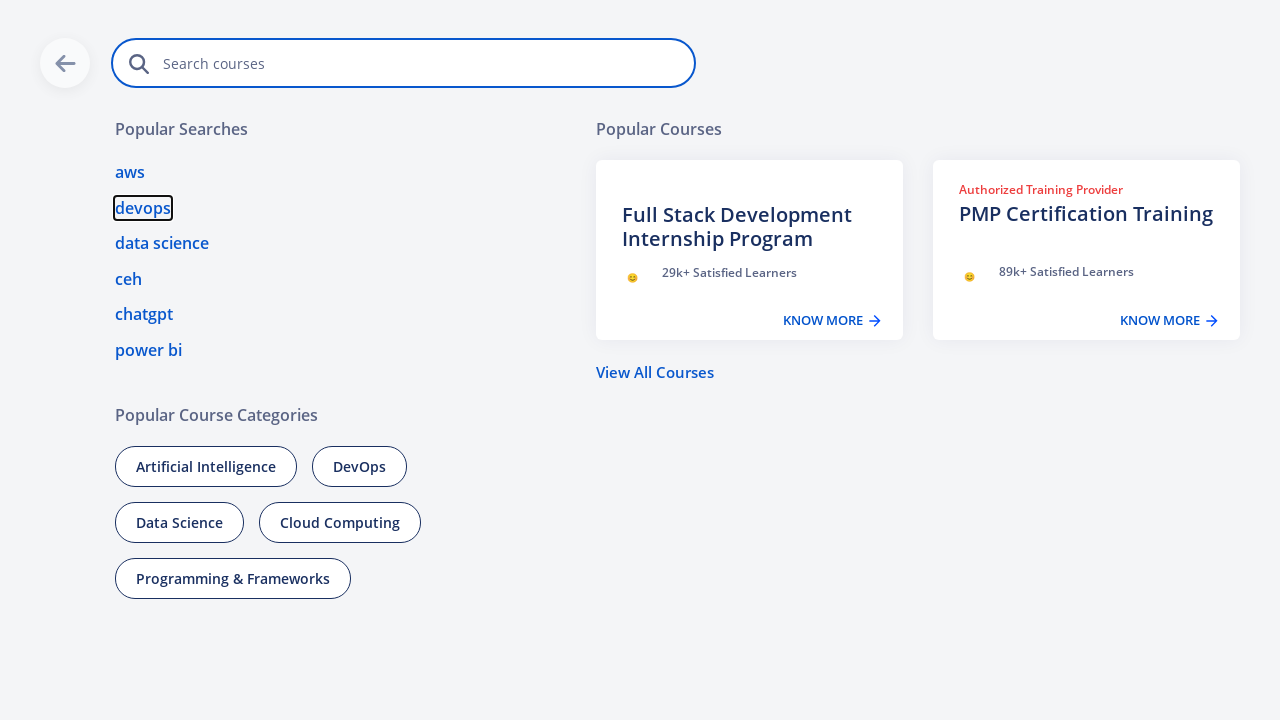

Pressed Tab key to navigate to next menu item
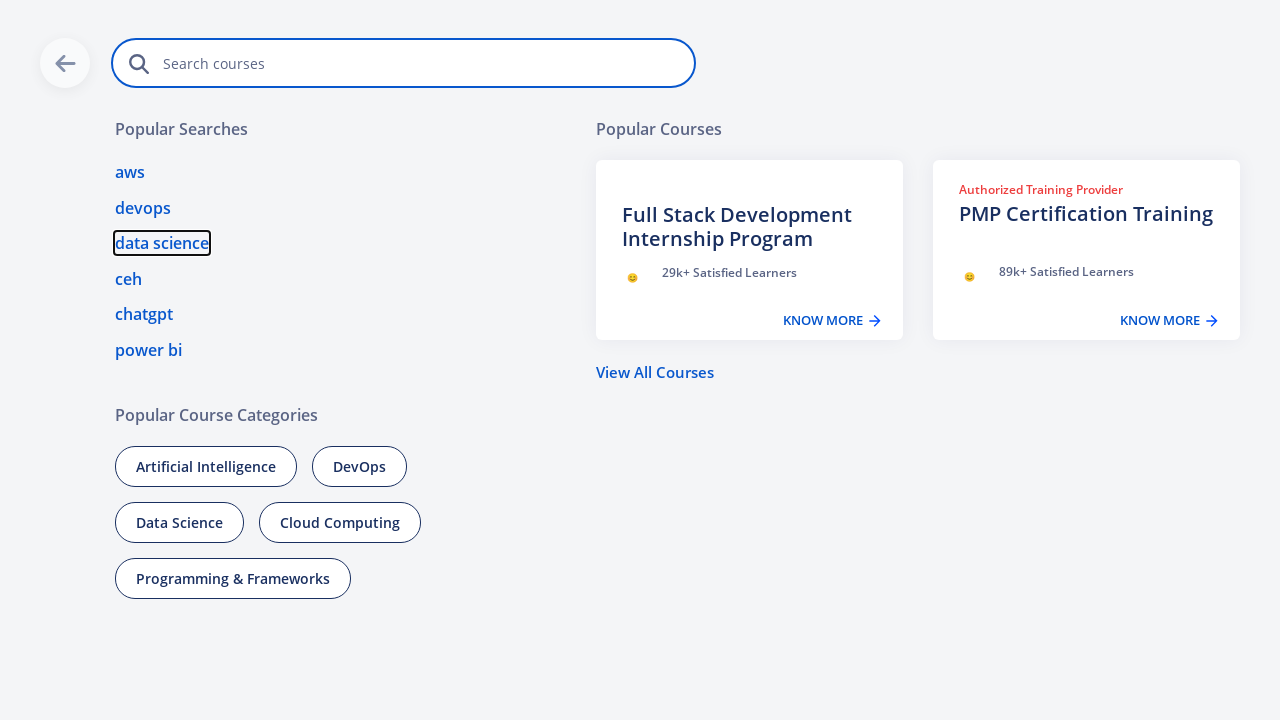

Waited for navigation delay
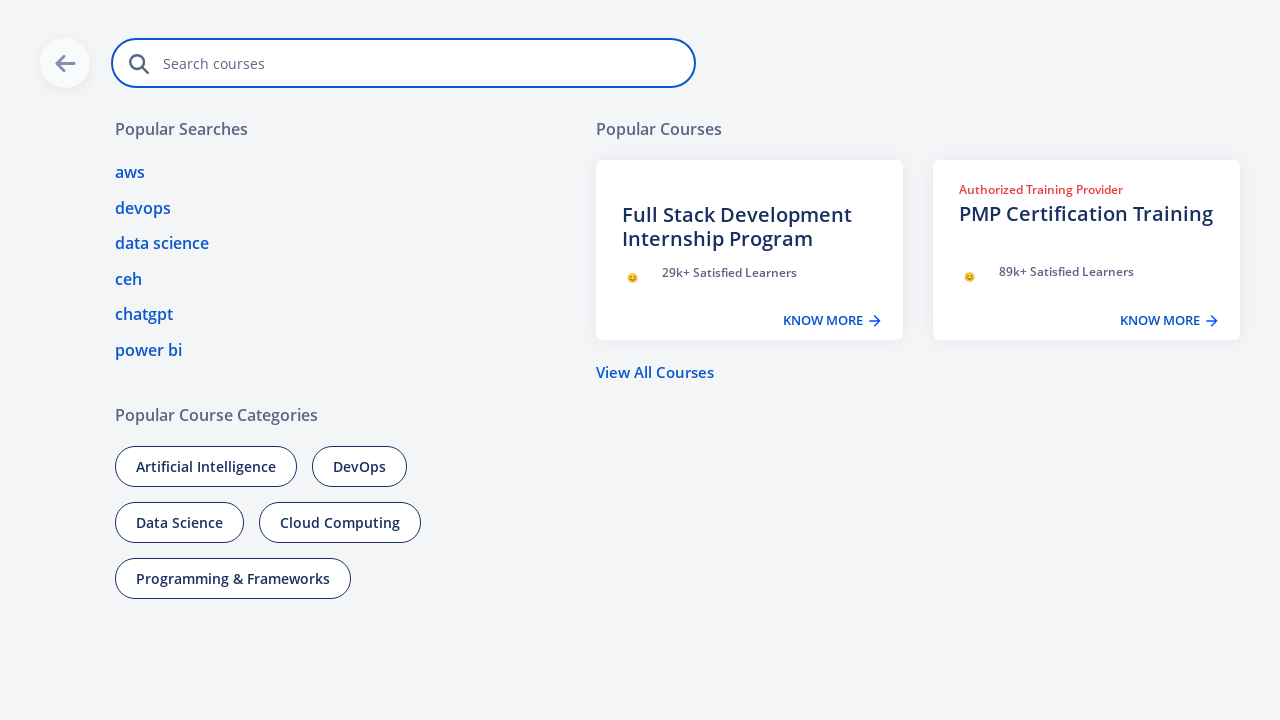

Moved mouse to position (30, 100) at (30, 100)
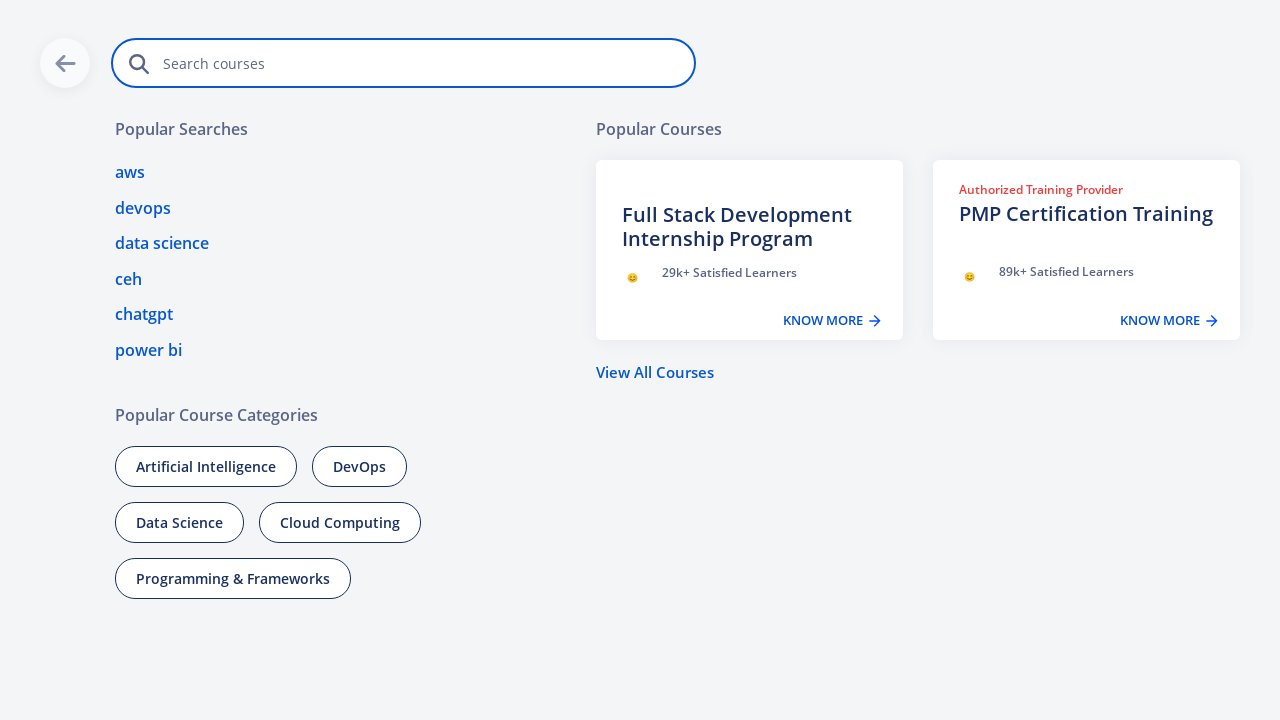

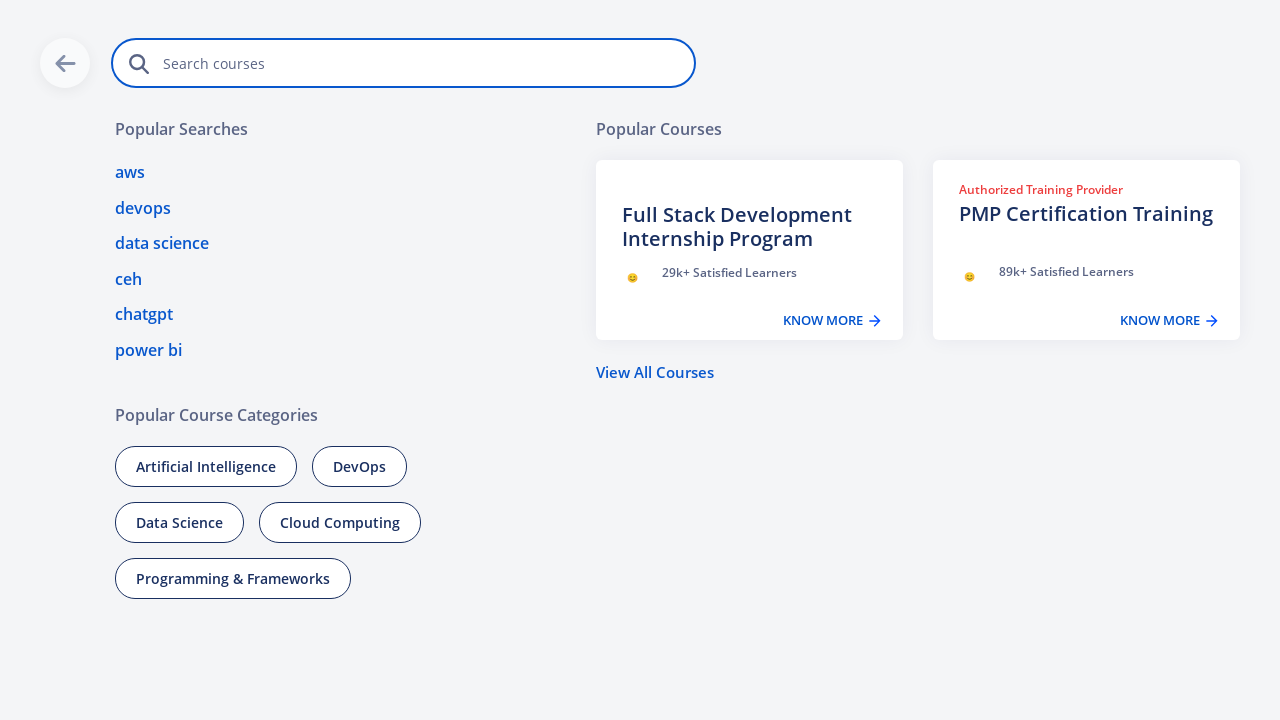